Tests that the Clear completed button is hidden when no items are completed.

Starting URL: https://demo.playwright.dev/todomvc

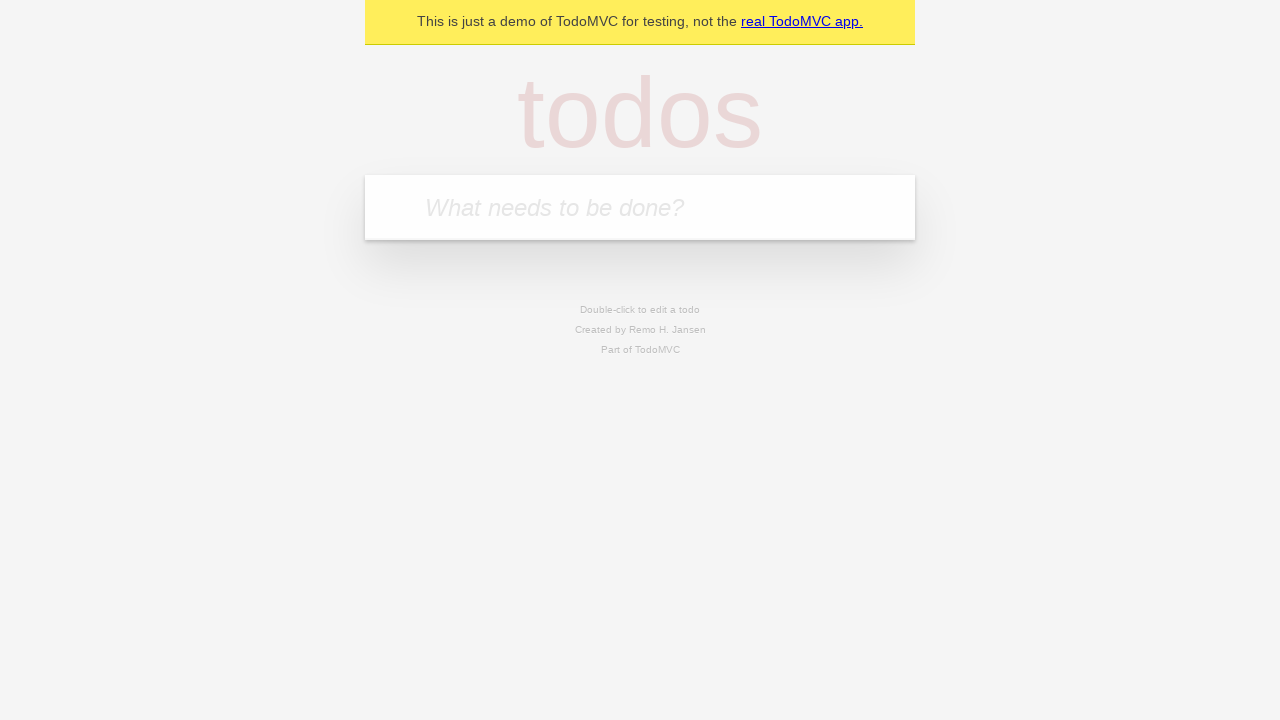

Navigated to TodoMVC demo page
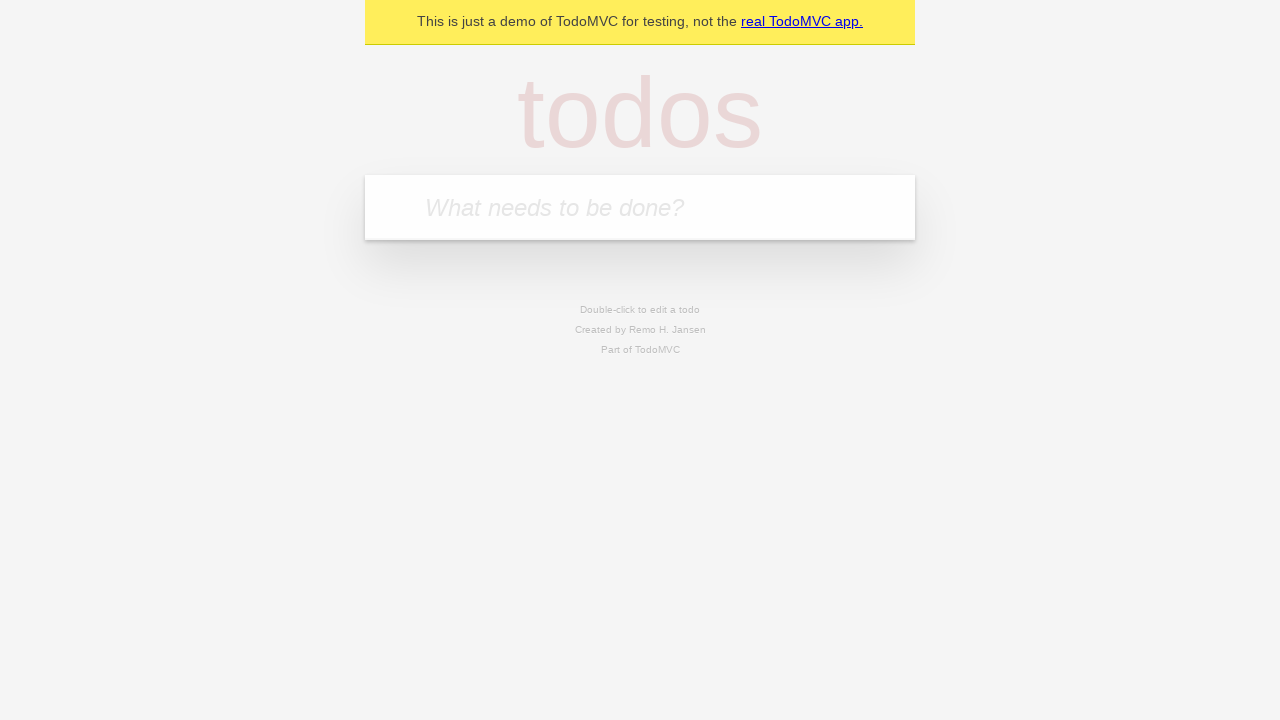

Located the new todo input field
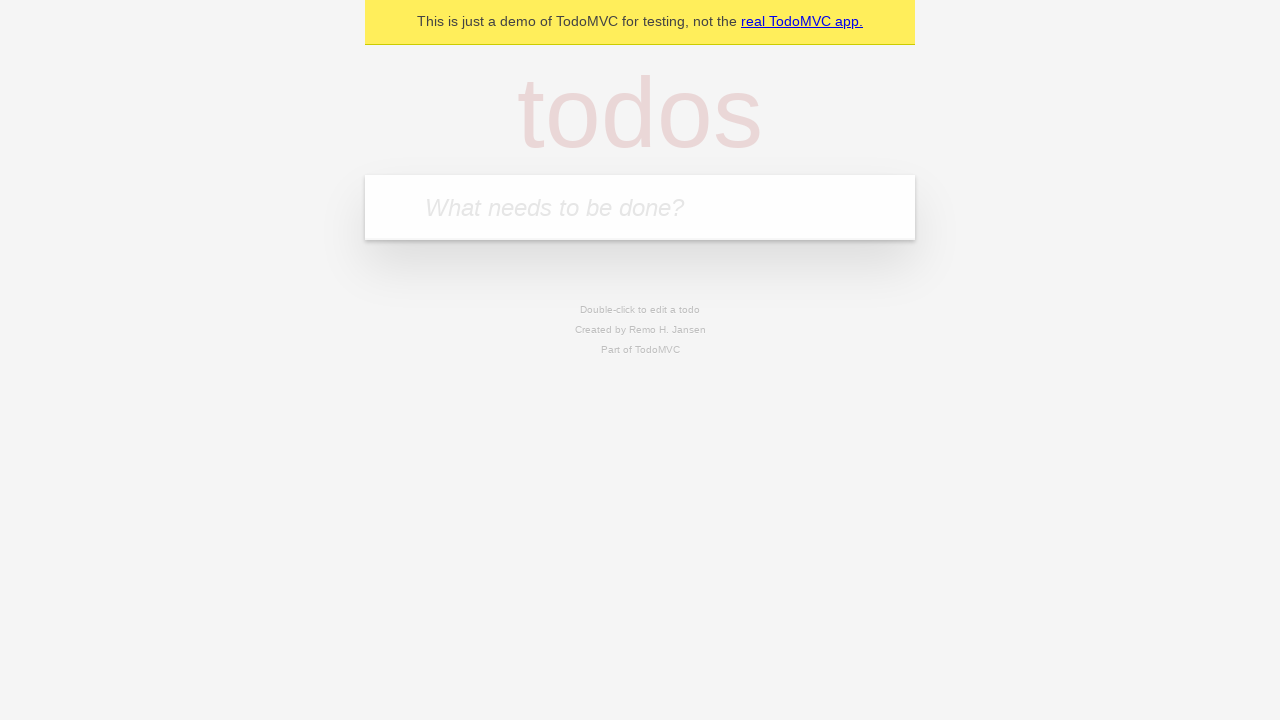

Filled todo input with 'buy some cheese' on internal:attr=[placeholder="What needs to be done?"i]
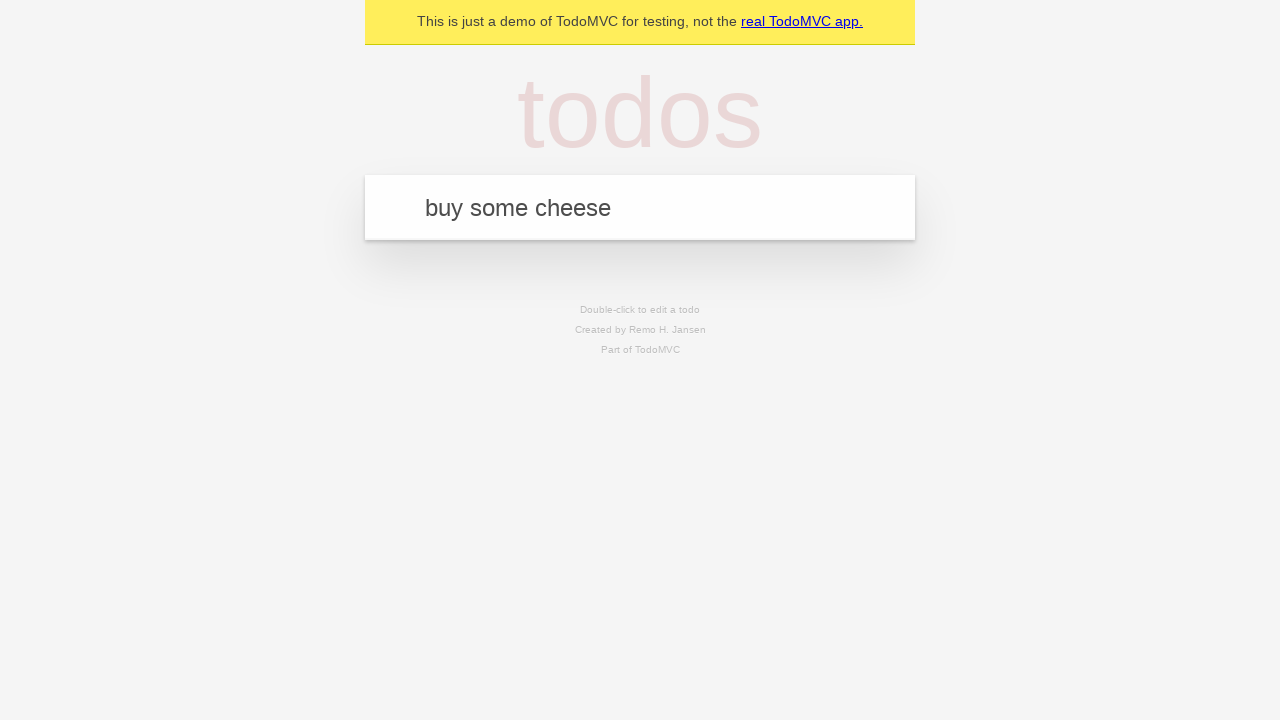

Pressed Enter to create first todo on internal:attr=[placeholder="What needs to be done?"i]
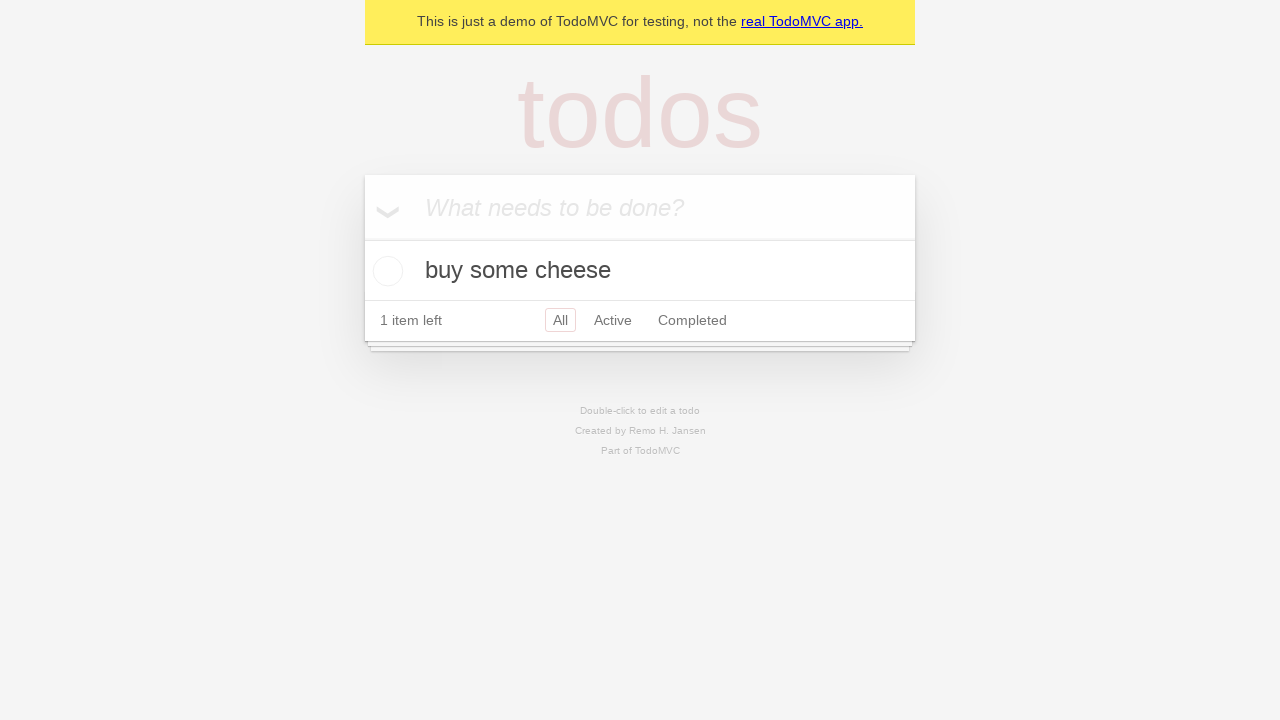

Filled todo input with 'feed the cat' on internal:attr=[placeholder="What needs to be done?"i]
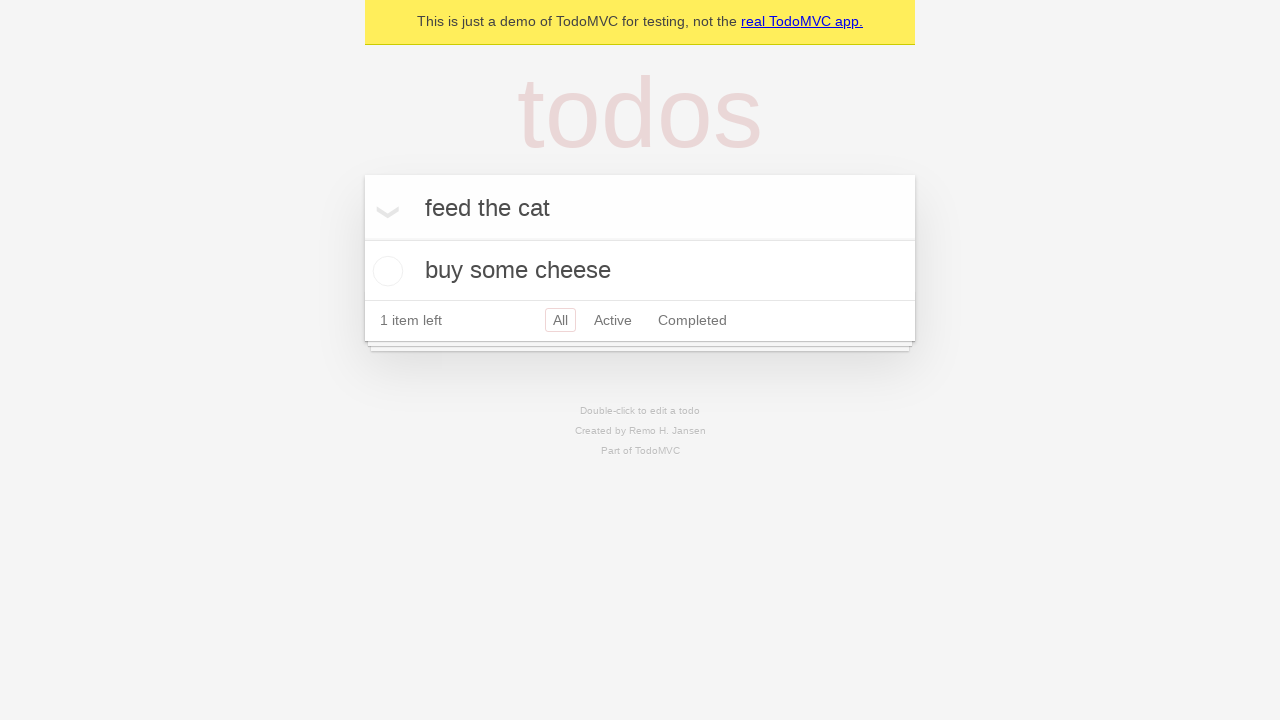

Pressed Enter to create second todo on internal:attr=[placeholder="What needs to be done?"i]
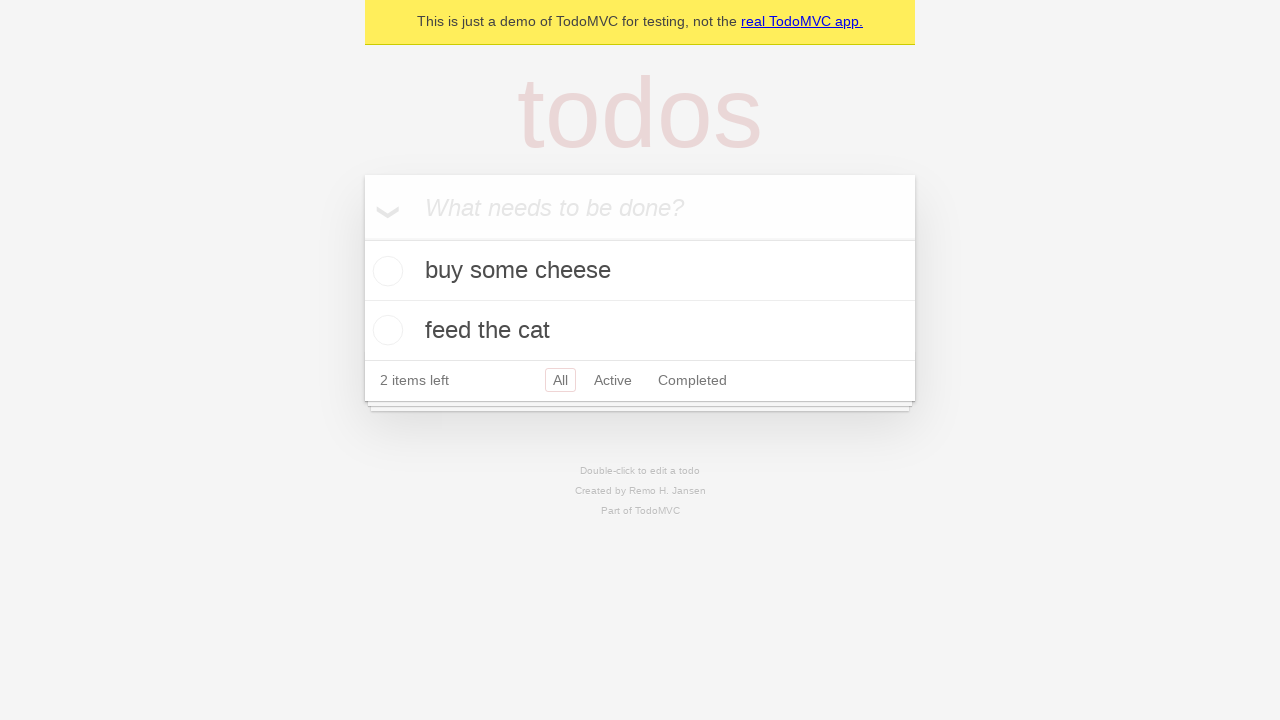

Filled todo input with 'book a doctors appointment' on internal:attr=[placeholder="What needs to be done?"i]
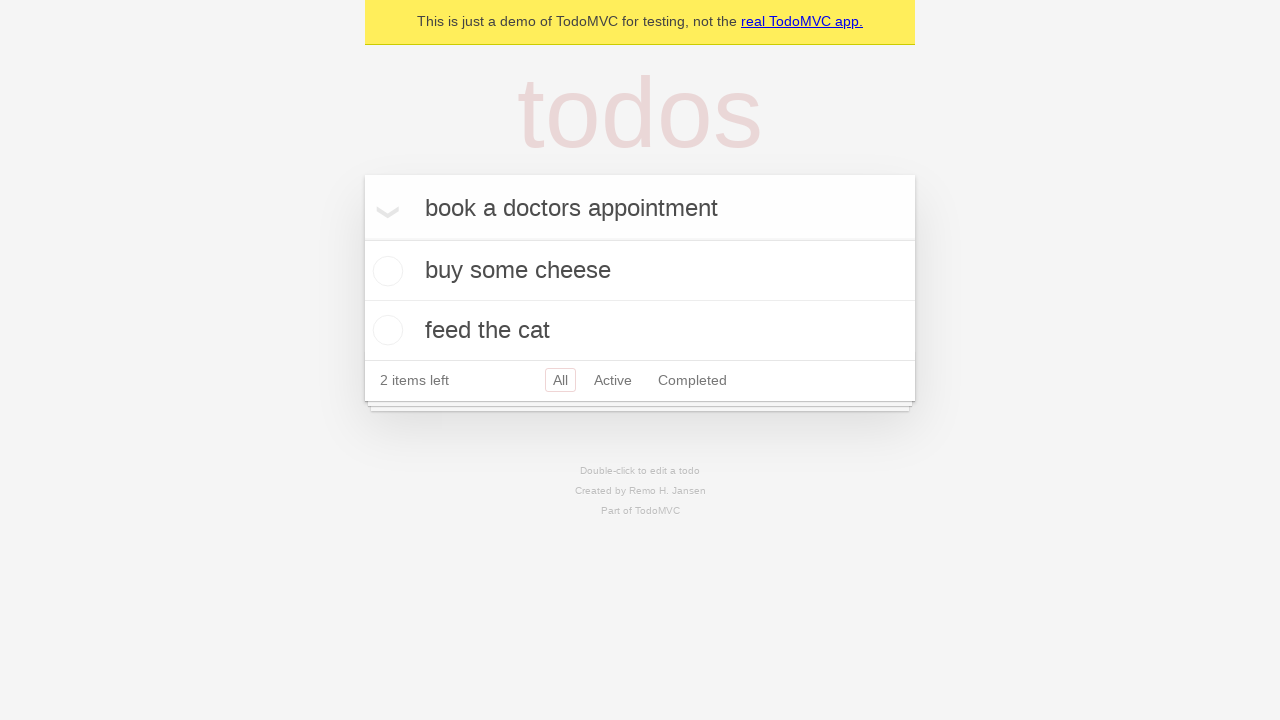

Pressed Enter to create third todo on internal:attr=[placeholder="What needs to be done?"i]
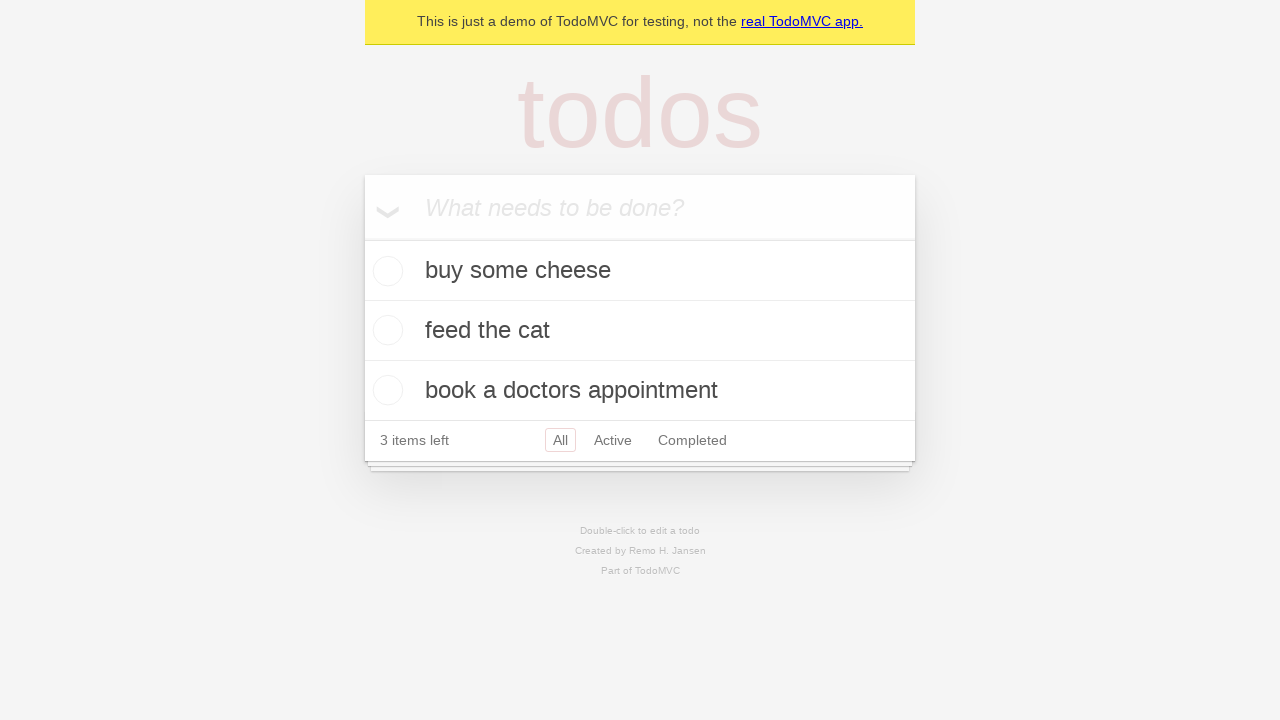

Checked the first todo item as completed at (385, 271) on .todo-list li .toggle >> nth=0
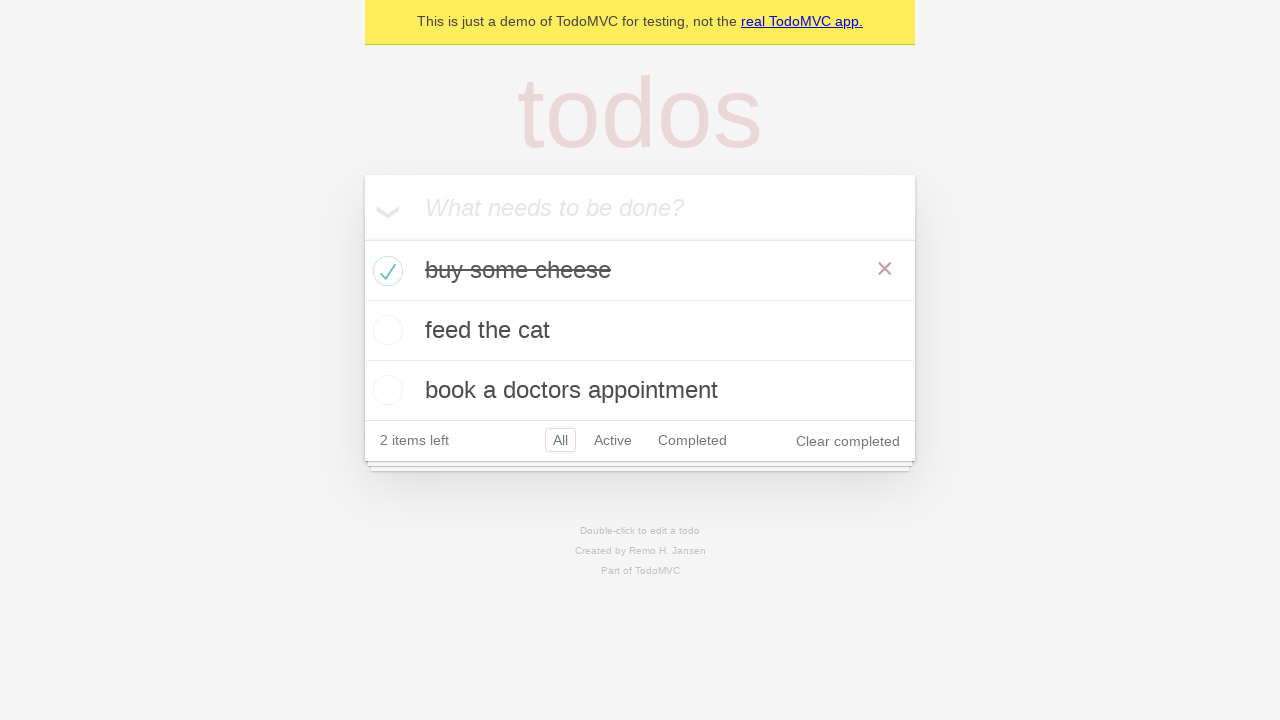

Clicked 'Clear completed' button to remove completed todo at (848, 441) on internal:role=button[name="Clear completed"i]
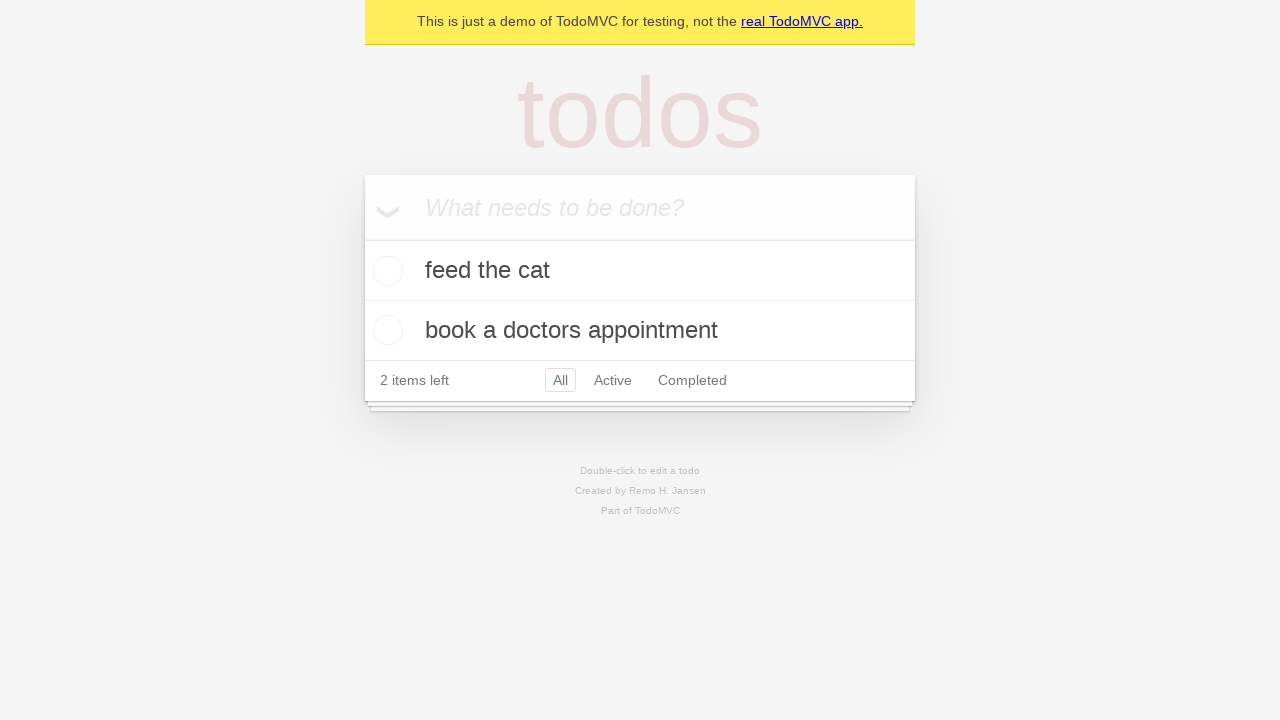

Verified that 'Clear completed' button is hidden when no items are completed
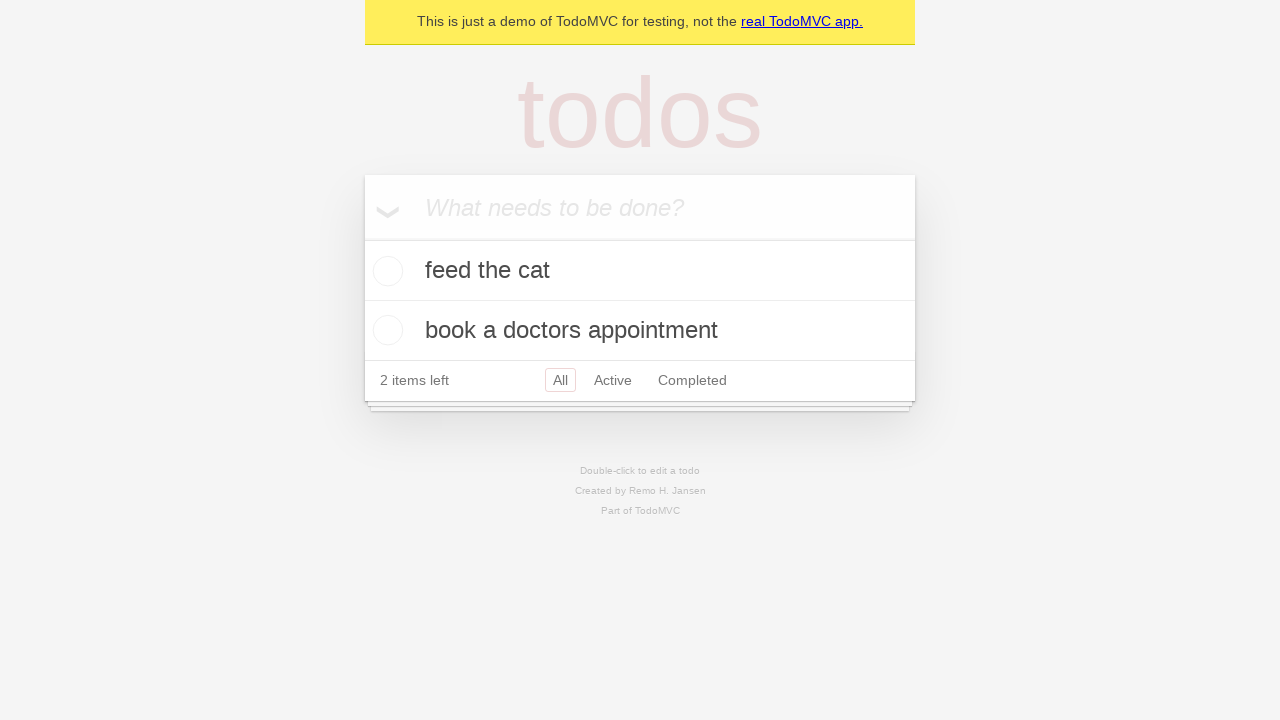

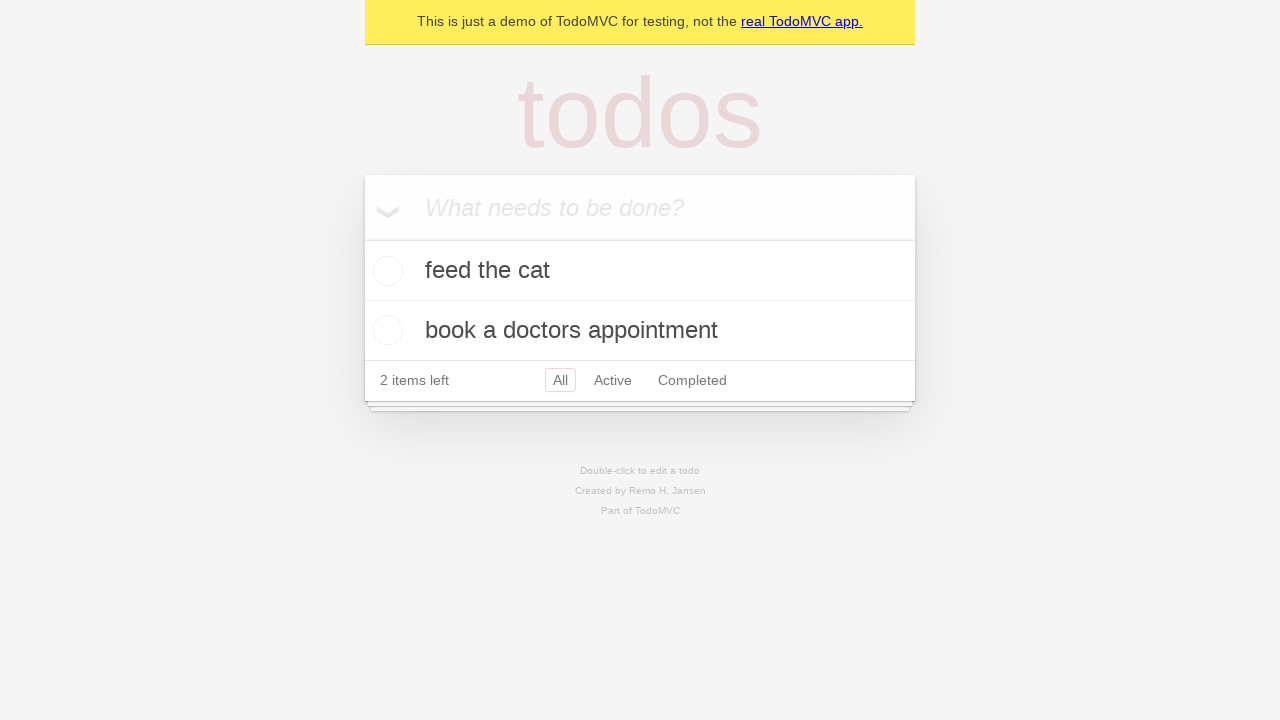